Tests form interactions on a practice blog site by filling a name field and selecting a radio button using JavaScript execution

Starting URL: https://testautomationpractice.blogspot.com/

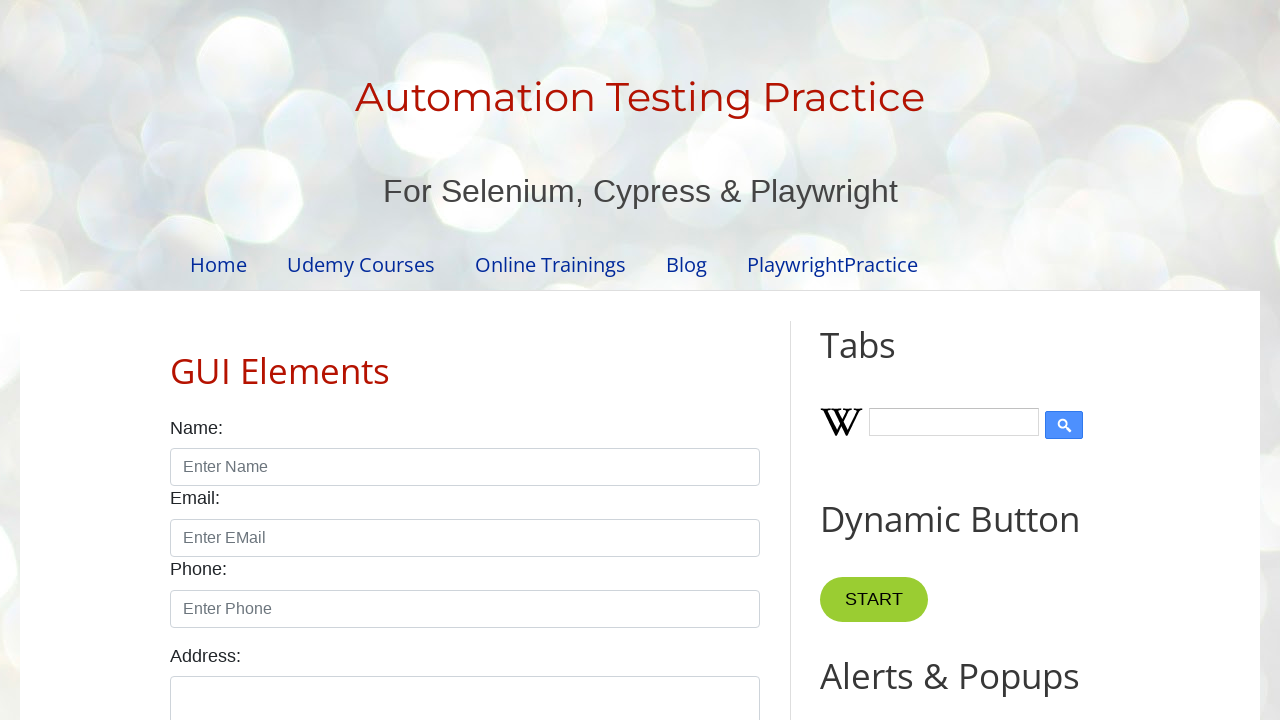

Filled name field with 'abc' using JavaScript execution
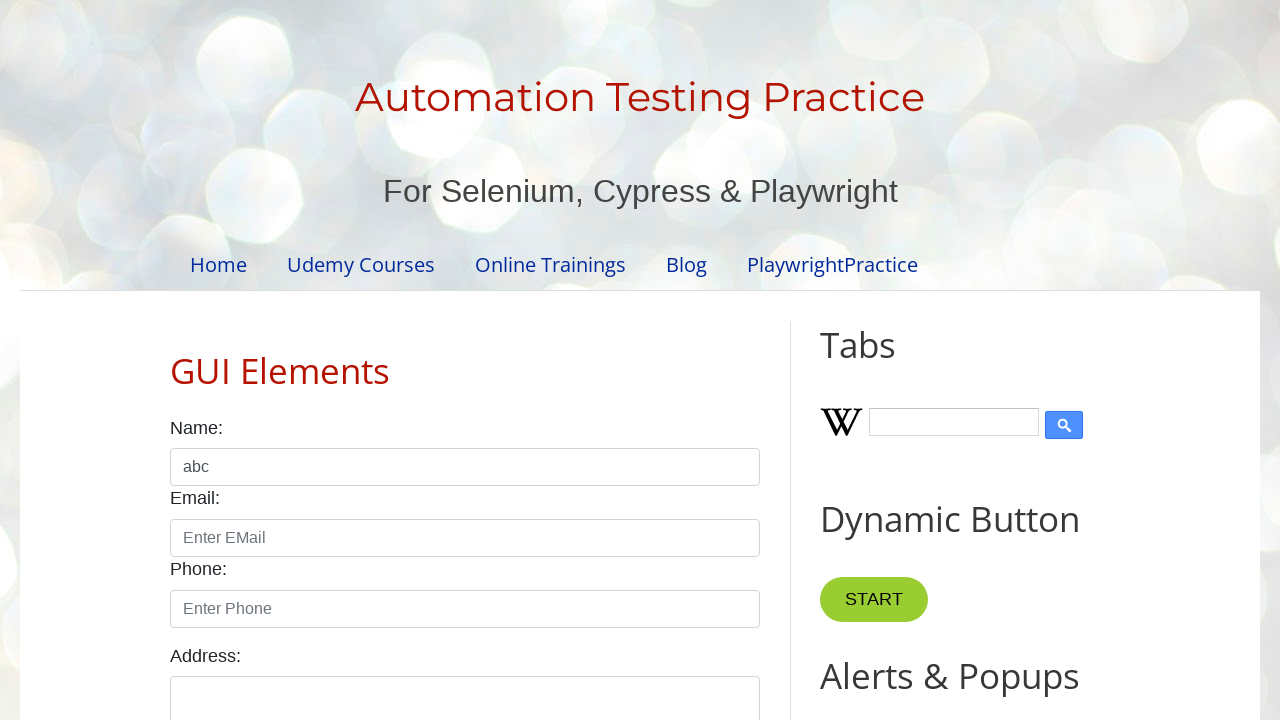

Clicked male radio button using JavaScript execution
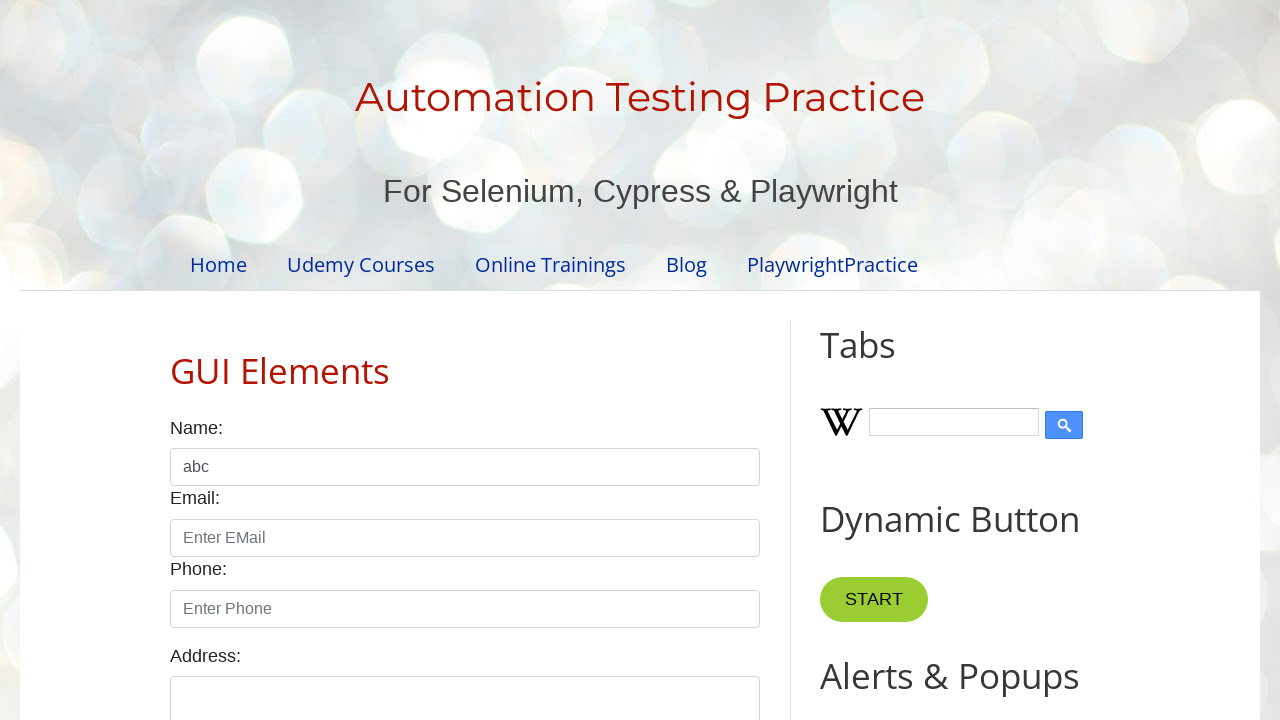

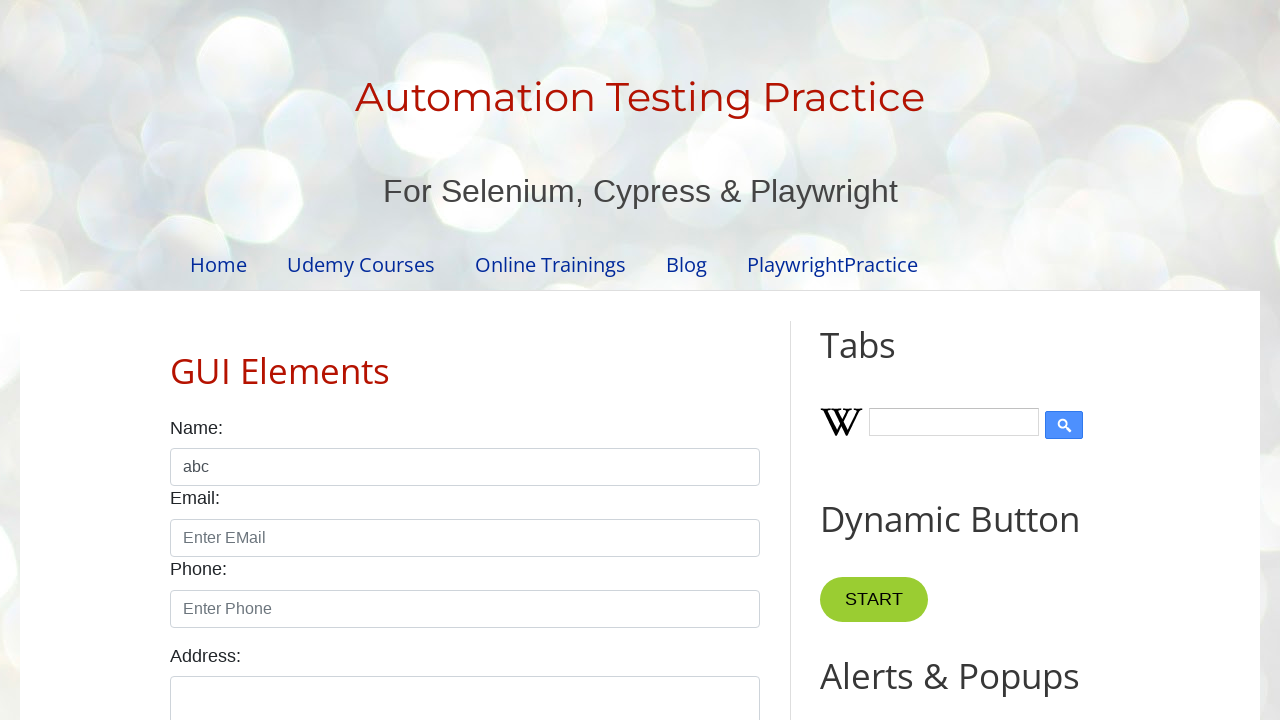